Navigates to a sports betting website, clicks on the tennis category, and scrolls through the page to load all tennis match listings.

Starting URL: https://www.marathonbet.ru/su/

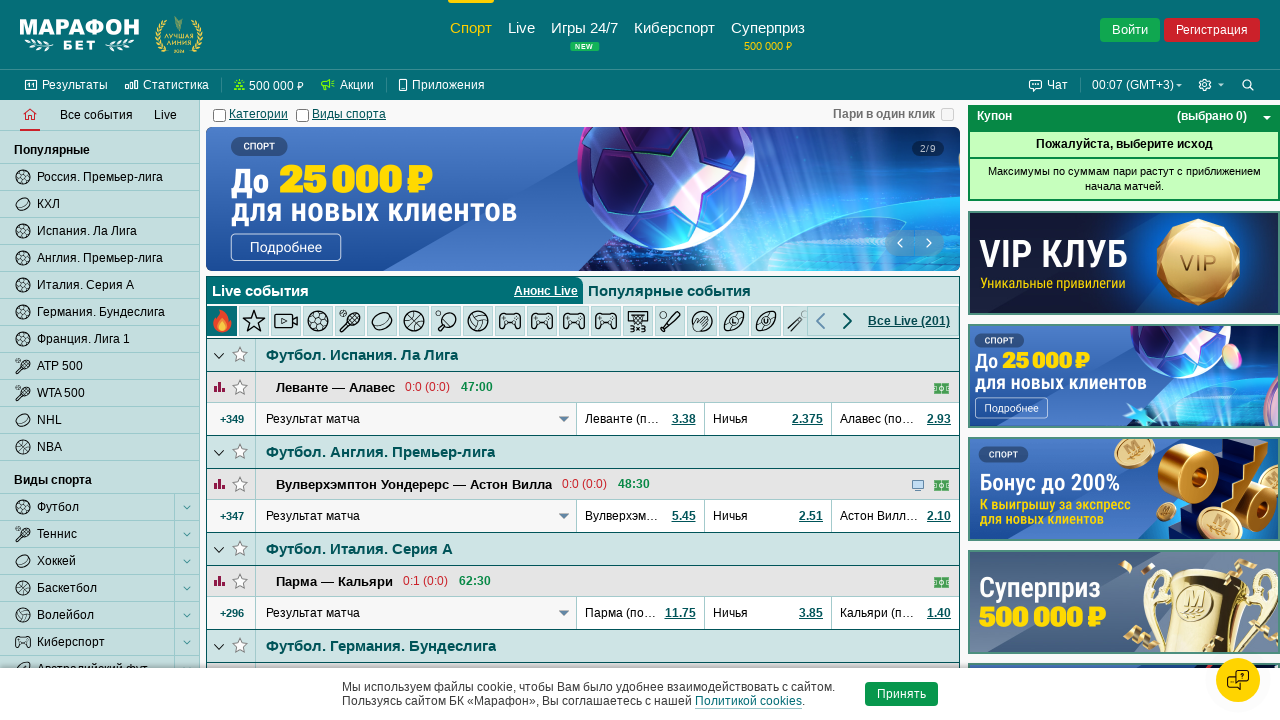

Clicked on tennis category button at (23, 366) on .icon-sport-tennis
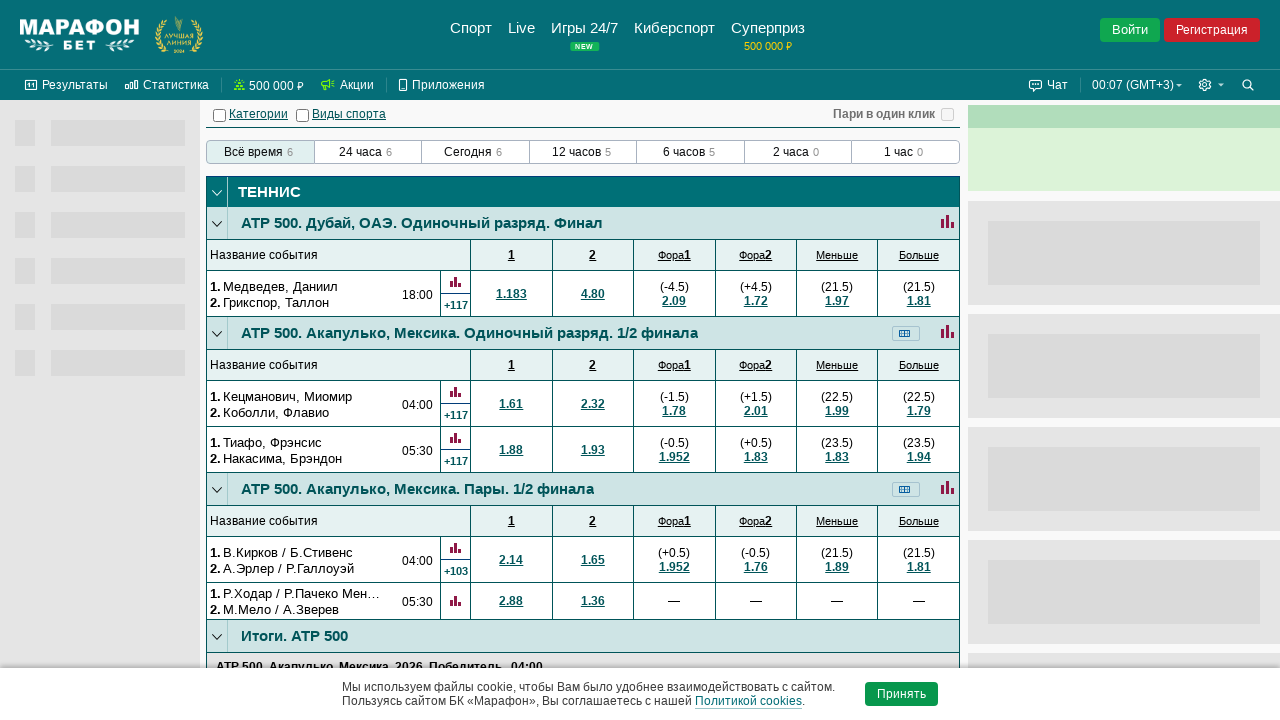

Tennis matches table loaded
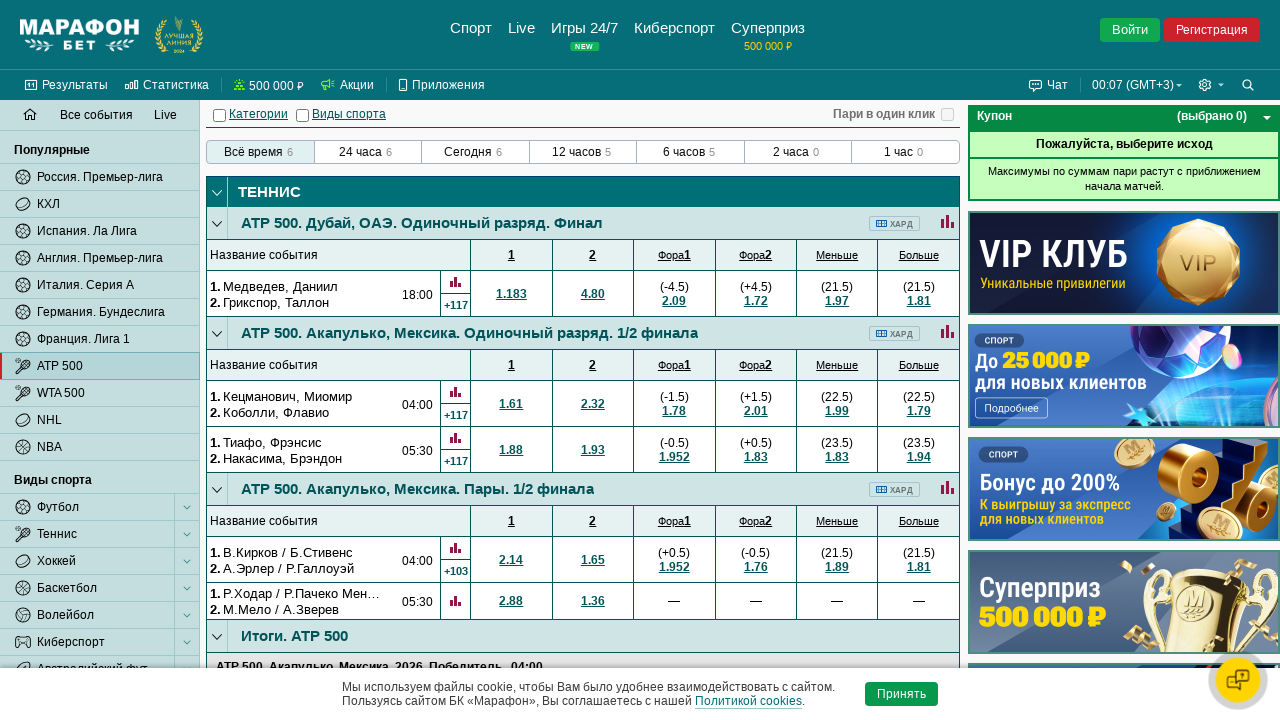

Scrolled to load more tennis matches (current count: 8)
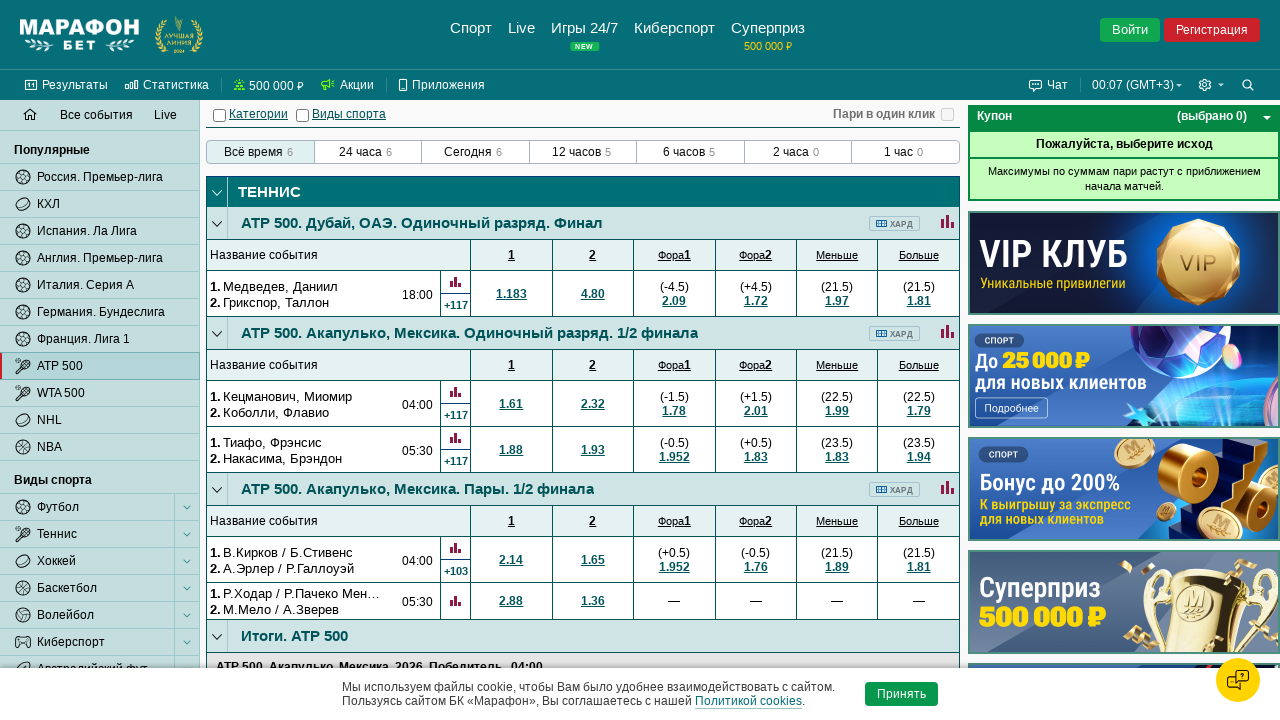

Waited for new content to load
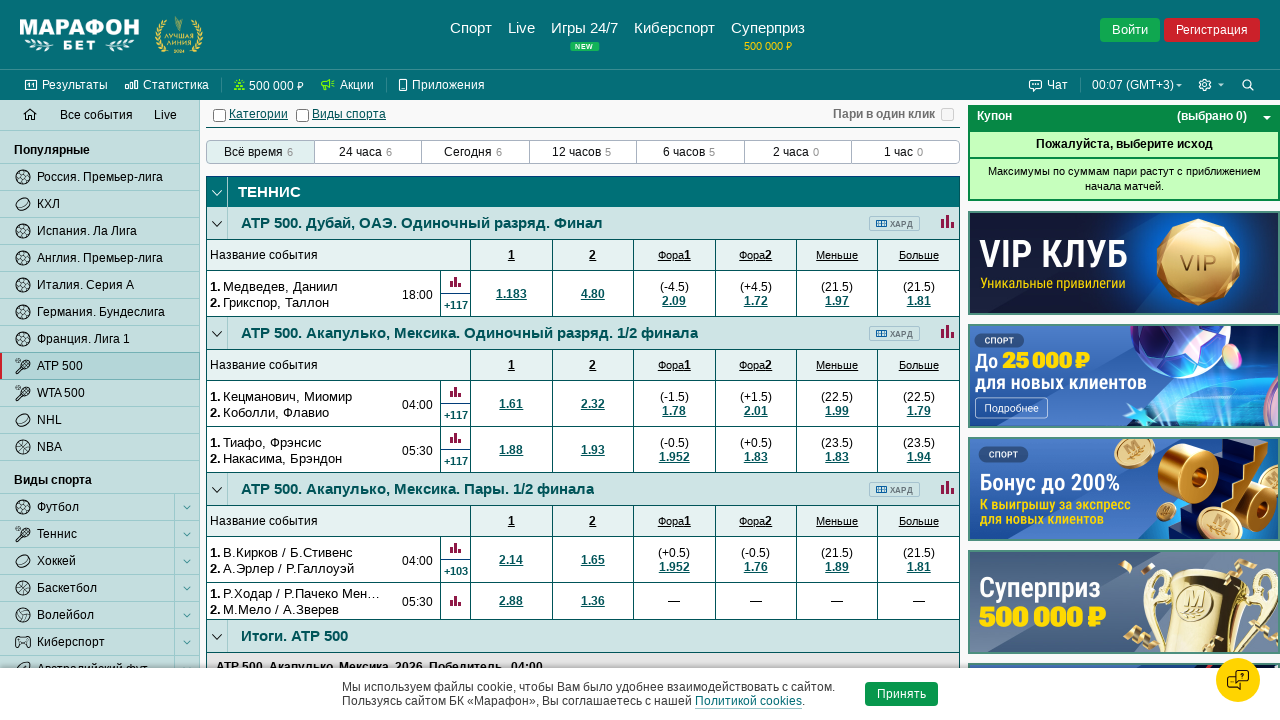

Verified all tennis matches are displayed
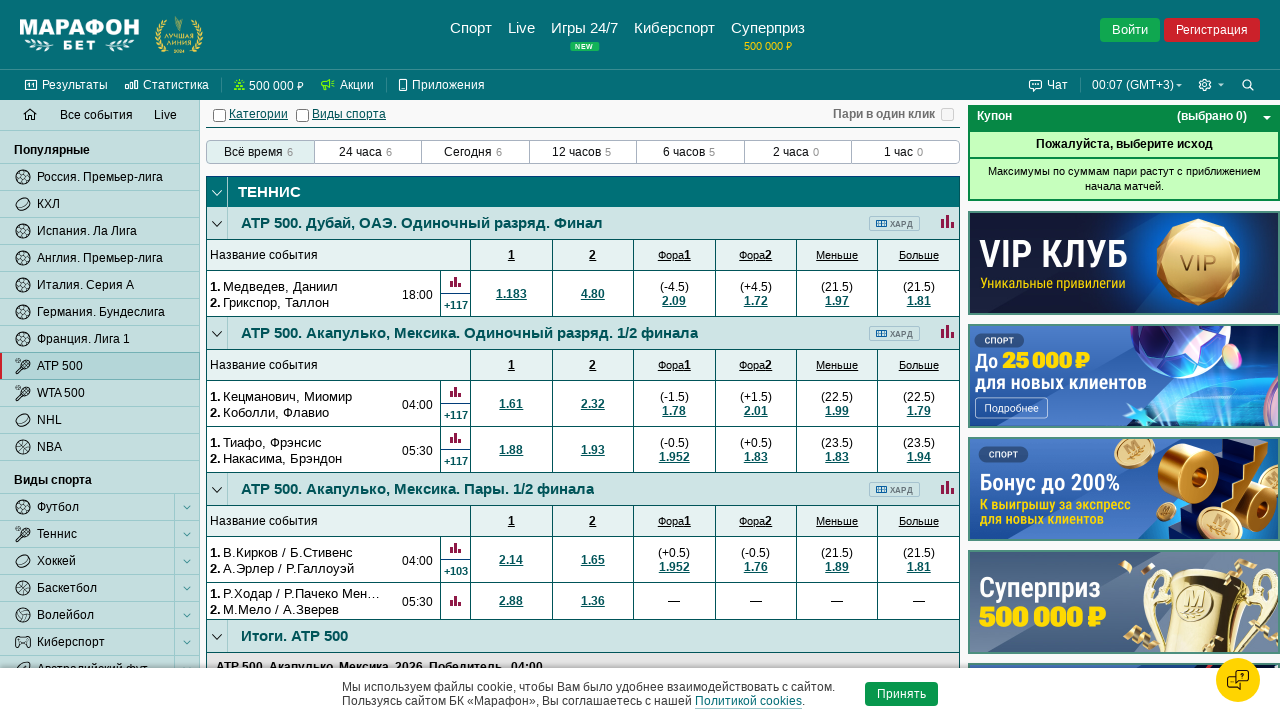

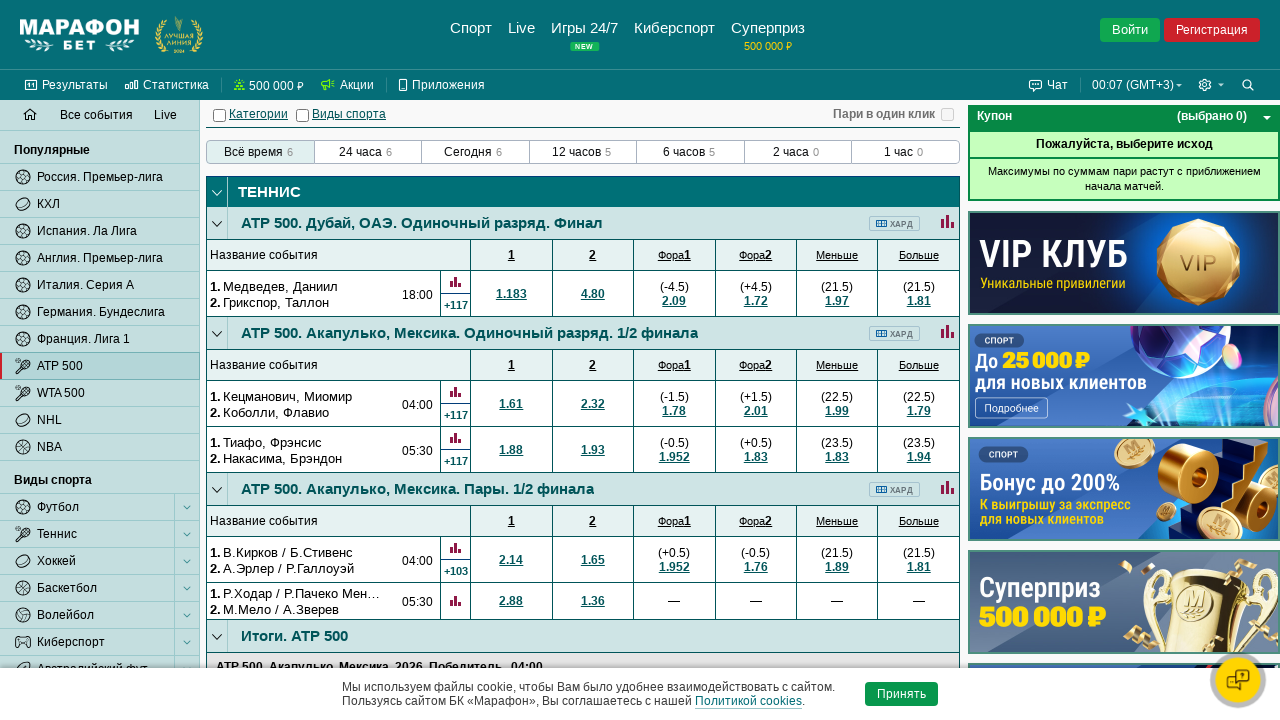